Tests the SpiceJet flight booking page by clicking the round-trip radio button and verifying that the Return Date field becomes enabled/visible.

Starting URL: https://www.spicejet.com/

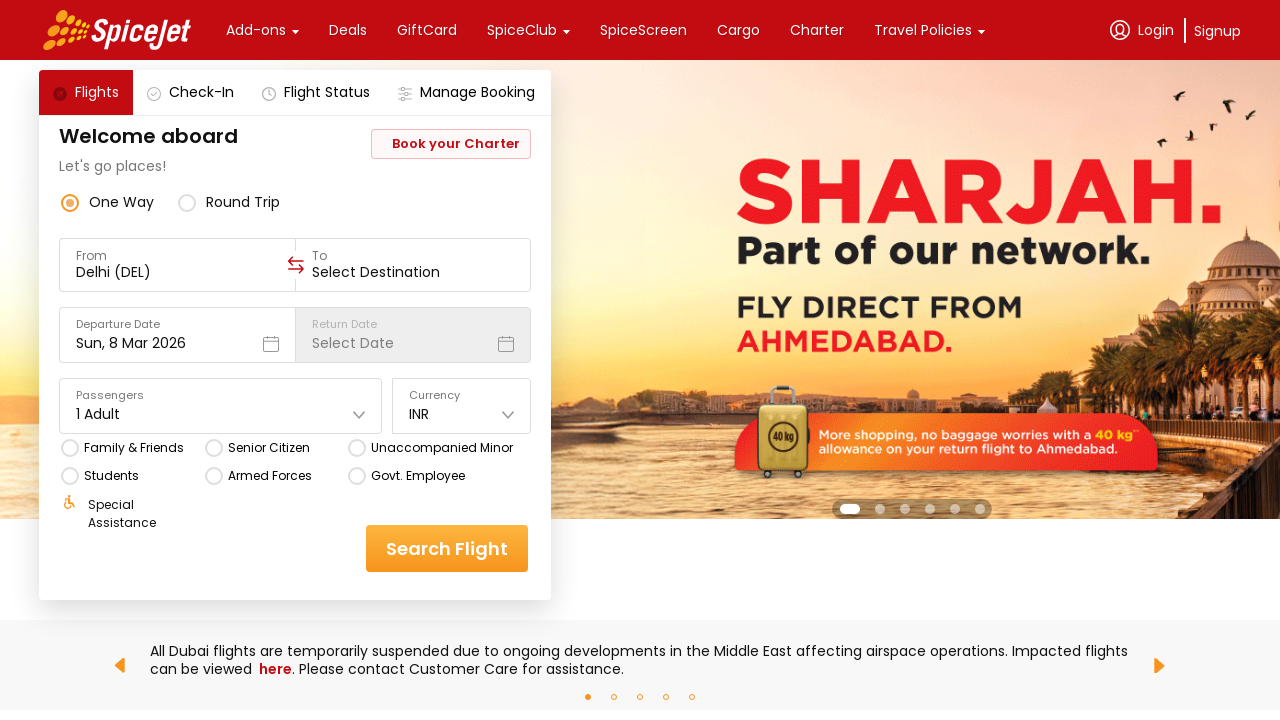

Page loaded and network became idle
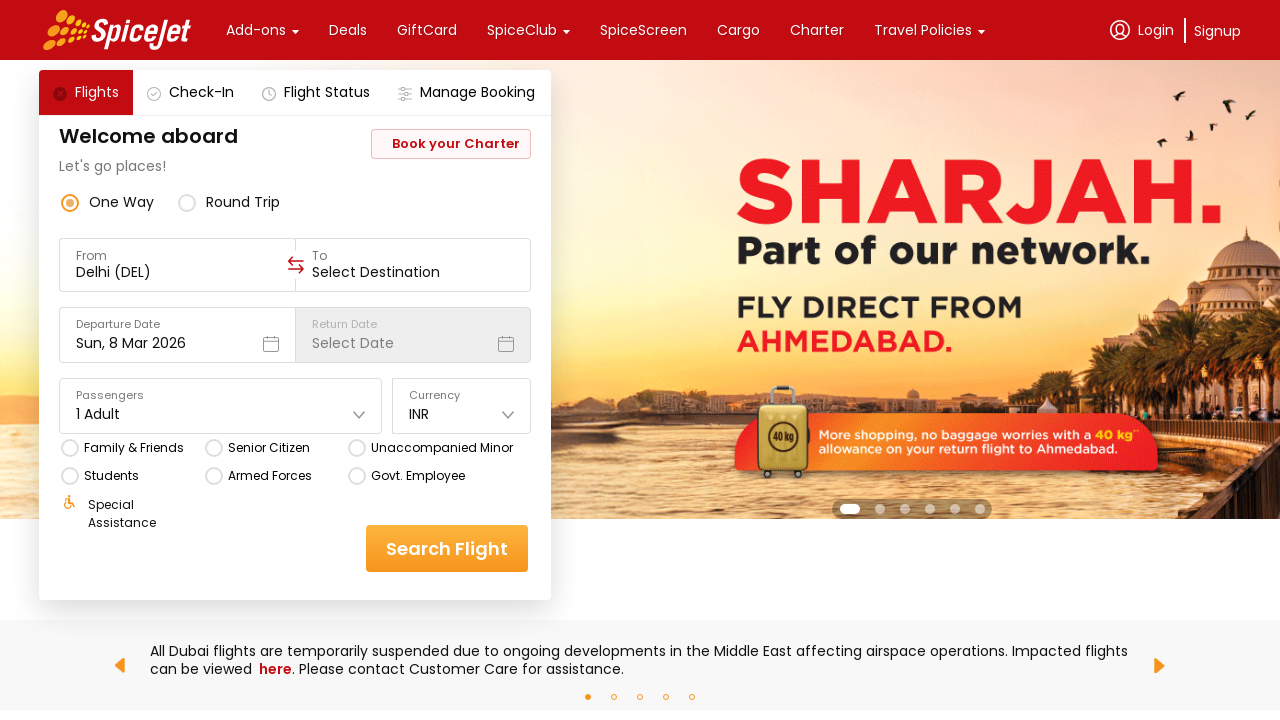

Clicked the round-trip radio button at (187, 202) on xpath=//*[@data-testid='round-trip-radio-button']/div[1]
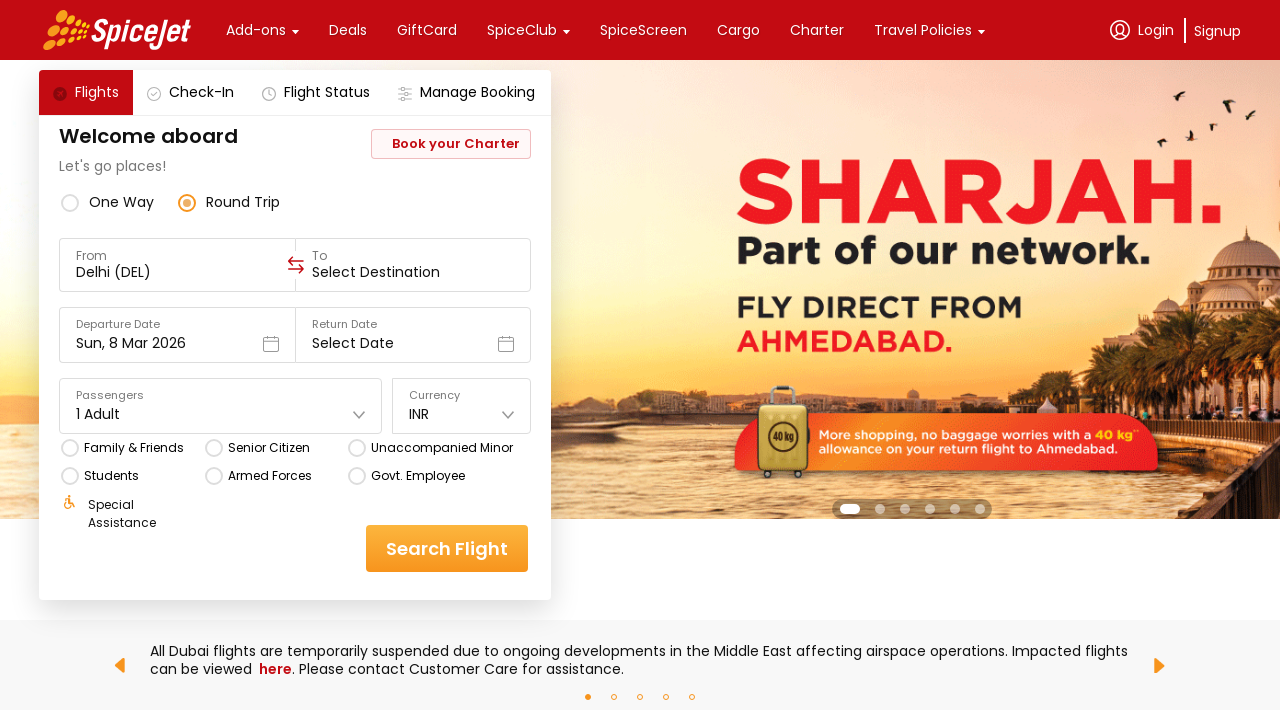

Return Date field became visible
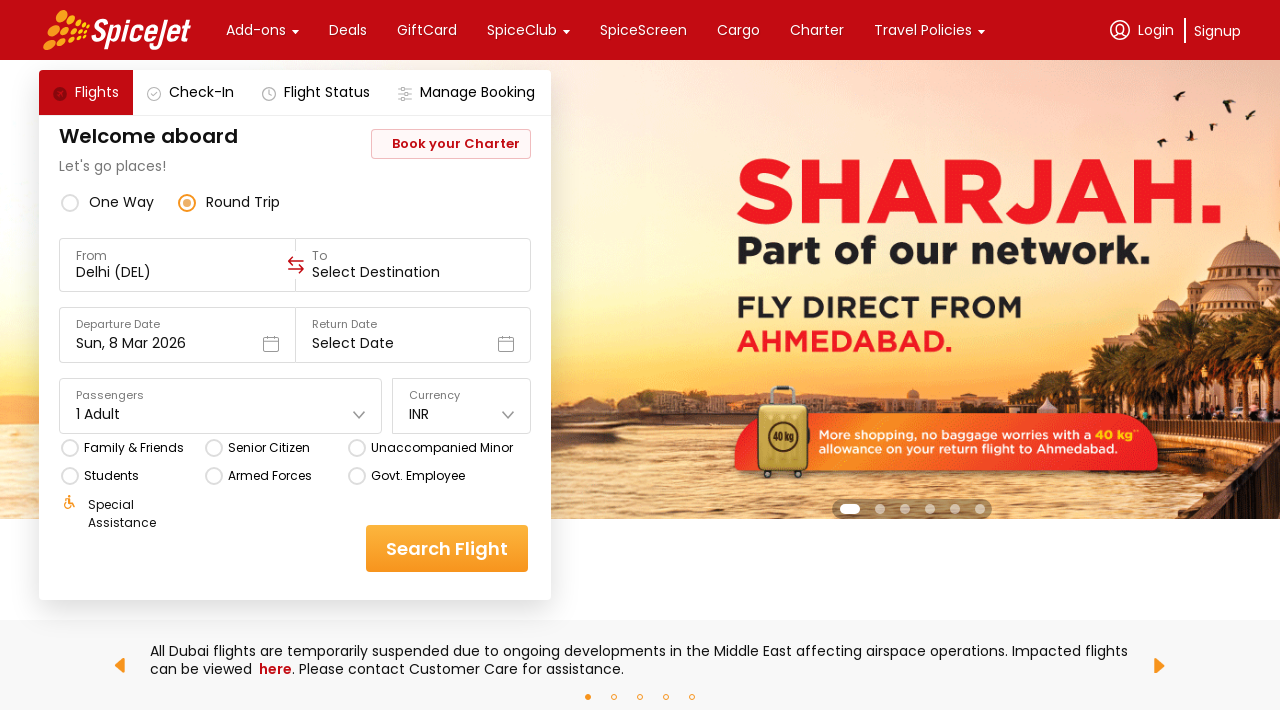

Retrieved style attribute from Return Date element
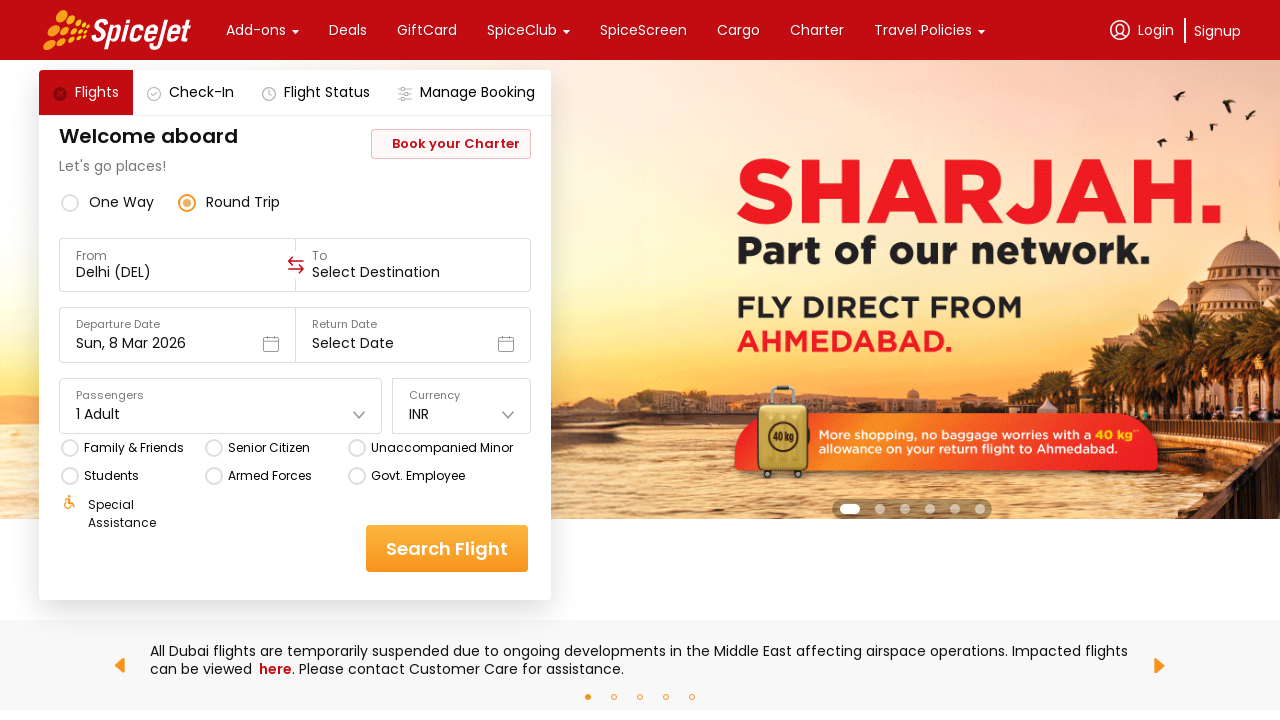

Verified that Return Date field is enabled (style attribute contains '1')
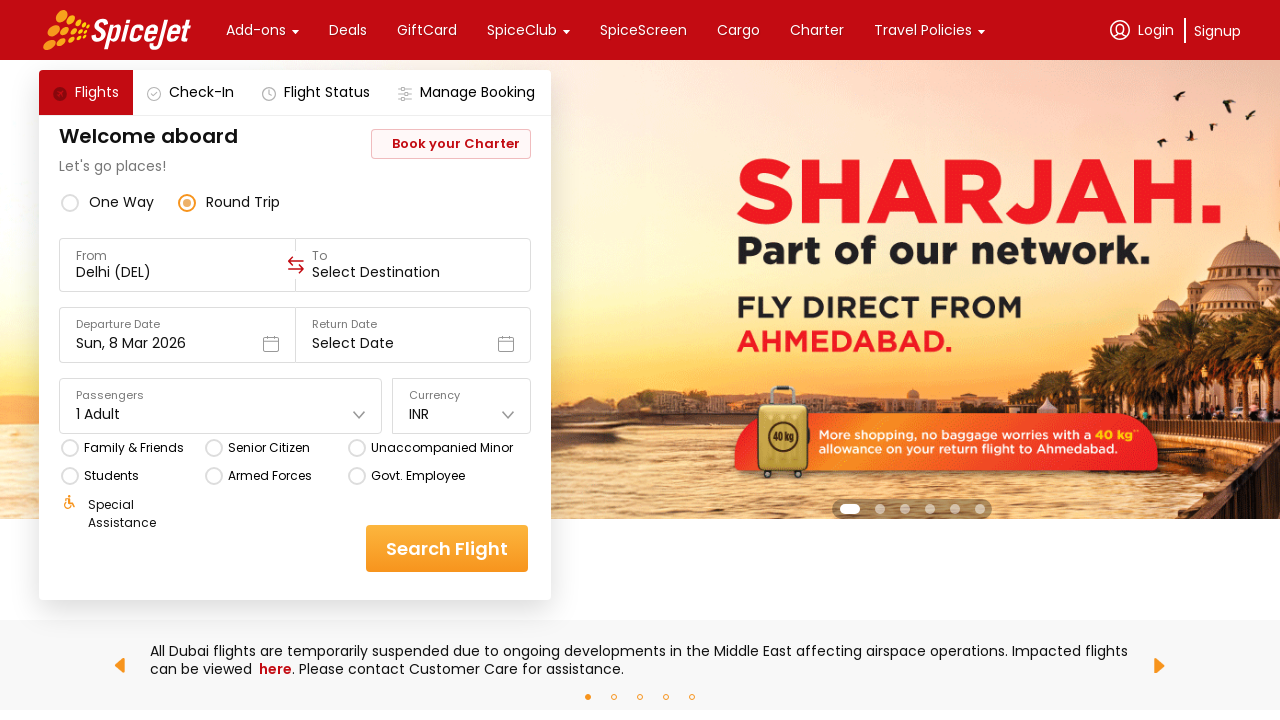

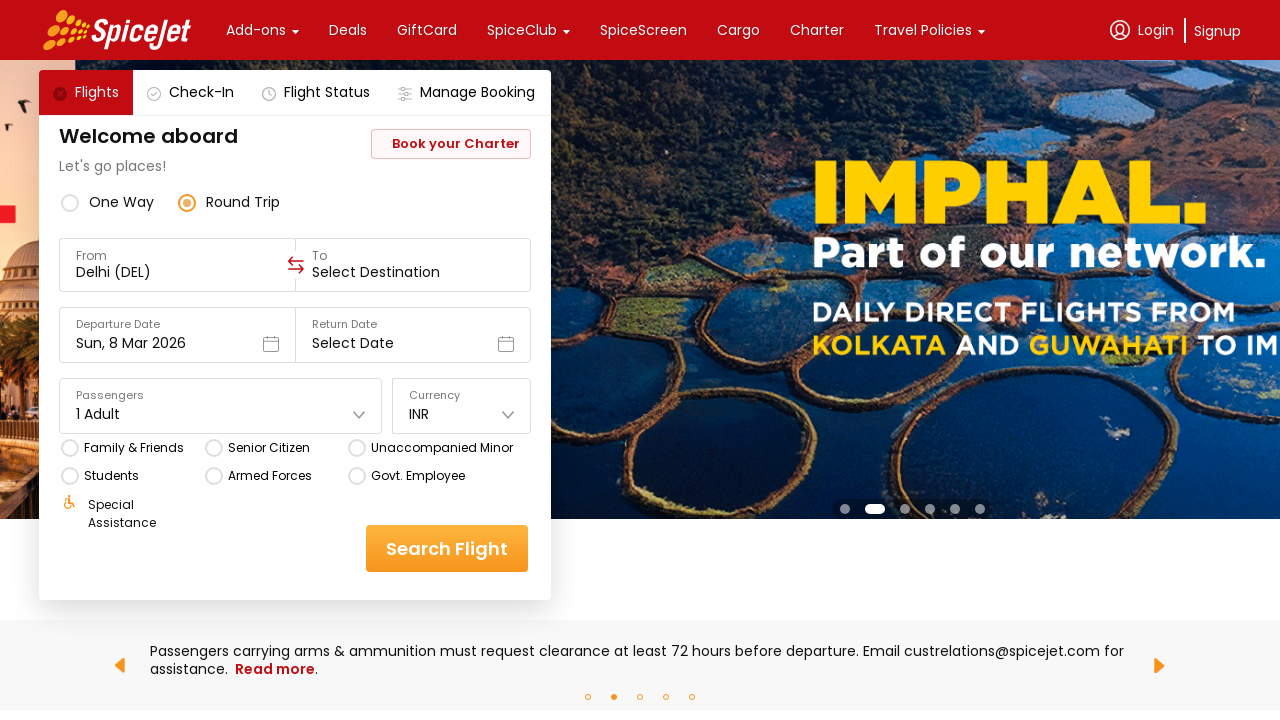